Tests an Angular Todo App by adding two todo items - enters text in the input field and presses Enter to submit each todo

Starting URL: https://angular-todo-de18c.web.app/

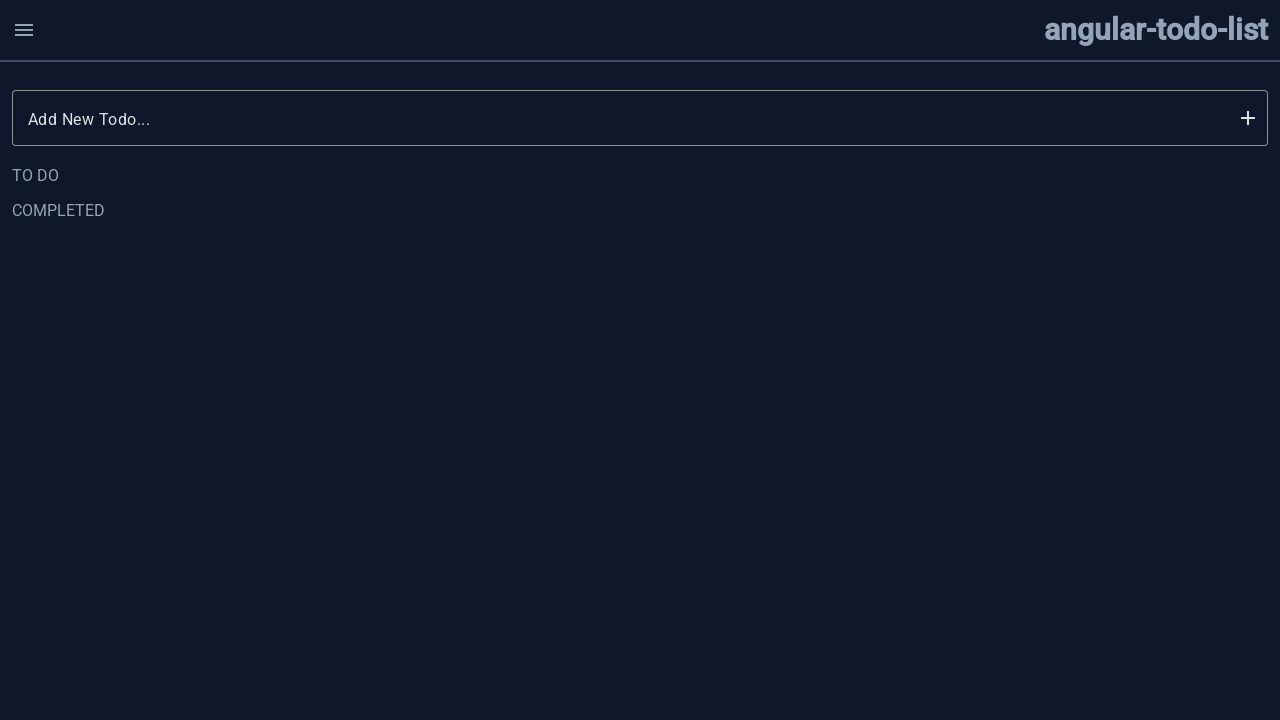

Filled todo input field with 'Playwright 測試' on input[name='newTodoTextInput']
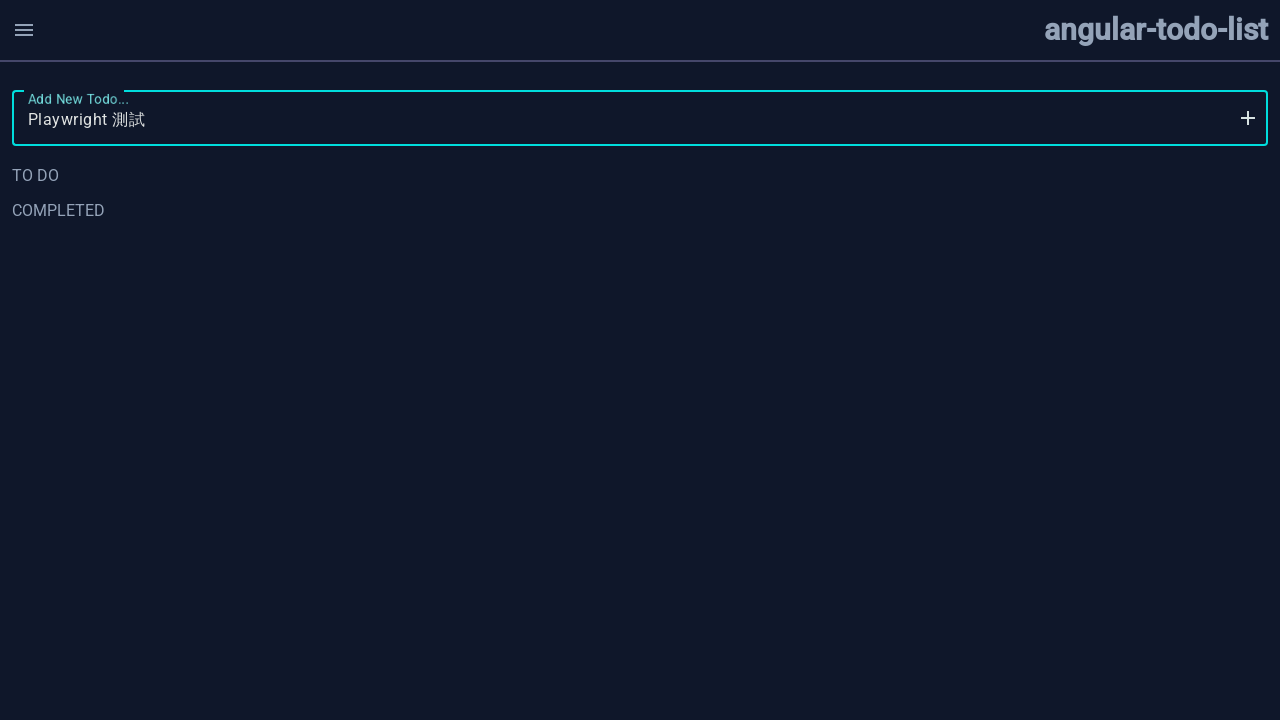

Pressed Enter to submit first todo item on input[name='newTodoTextInput']
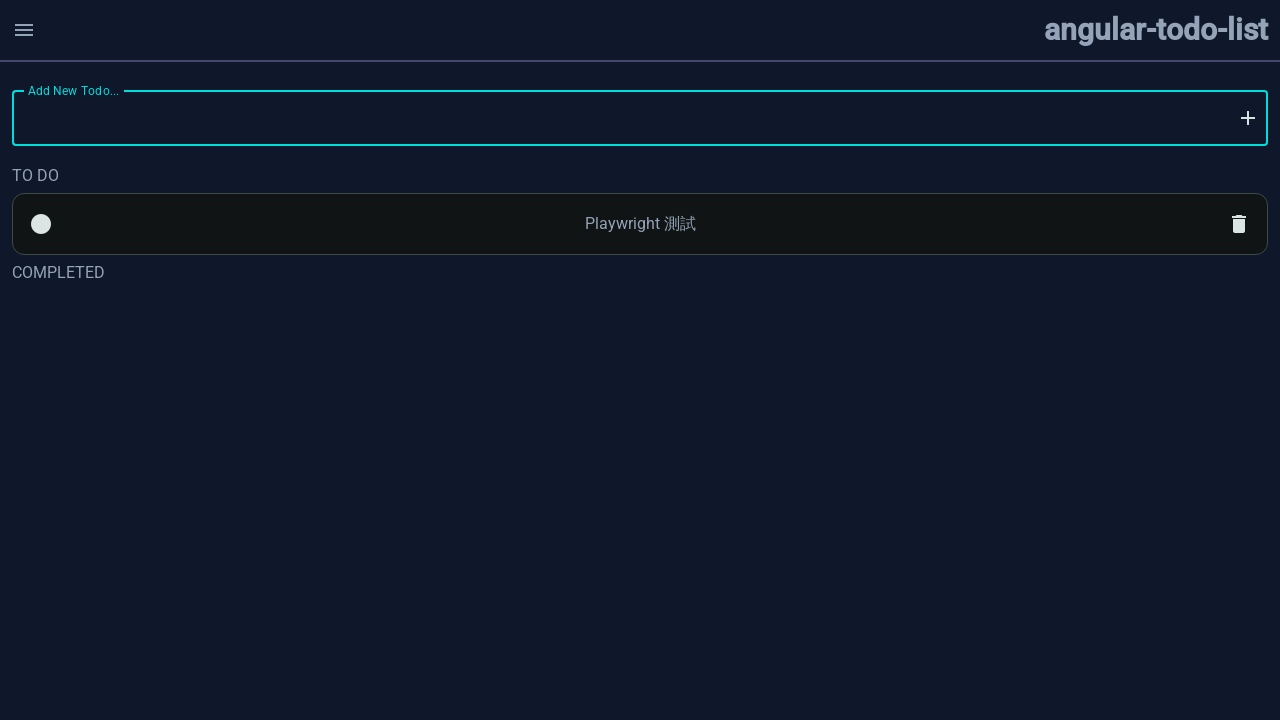

Filled todo input field with 'Playwright 測試2' on input[name='newTodoTextInput']
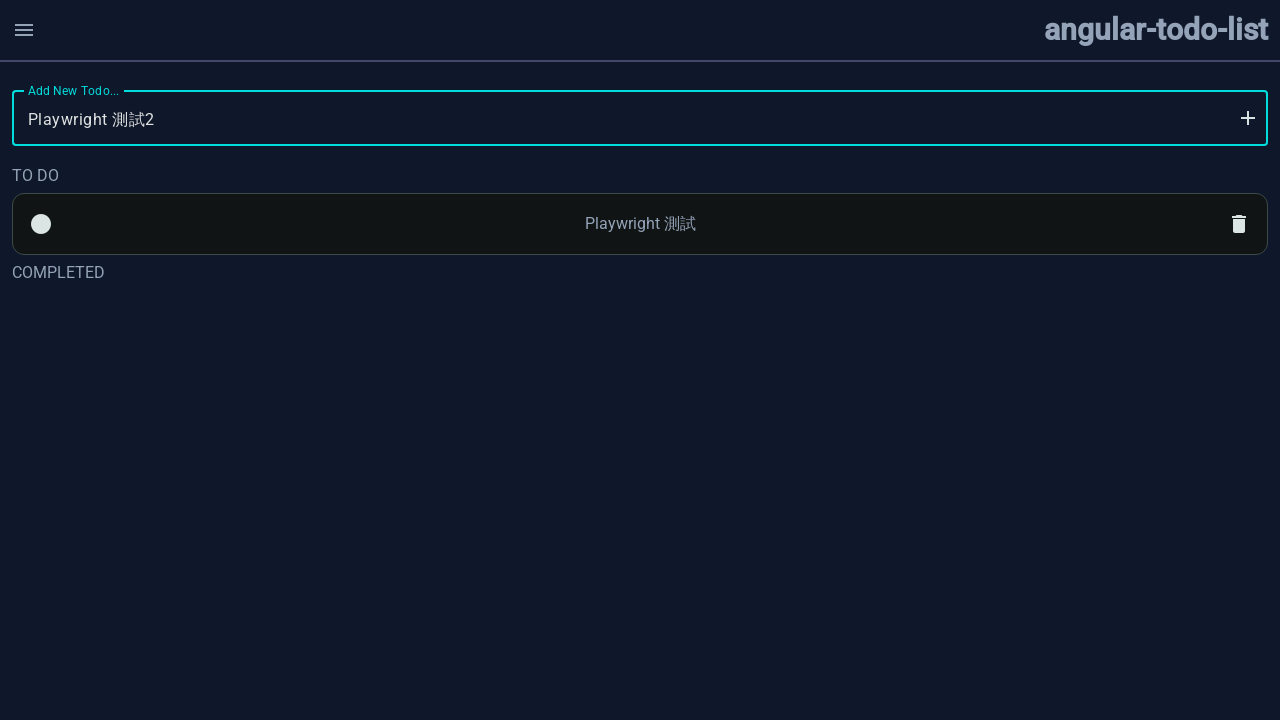

Pressed Enter to submit second todo item on input[name='newTodoTextInput']
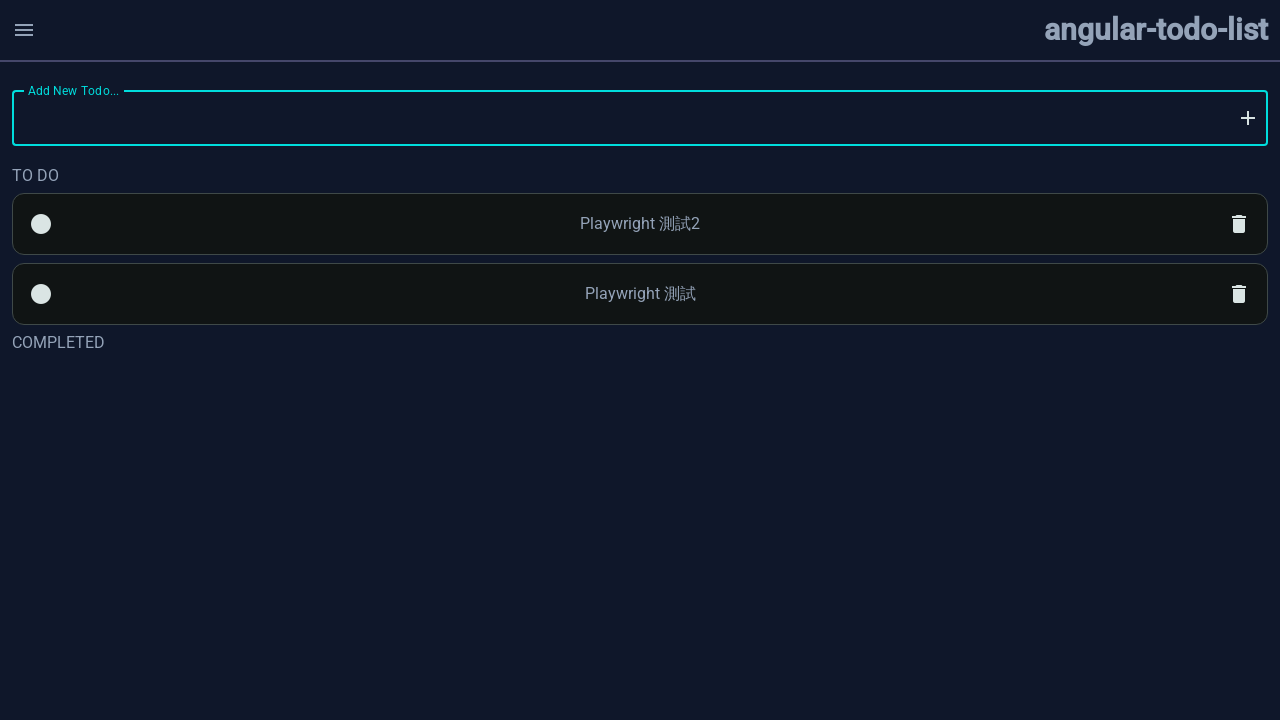

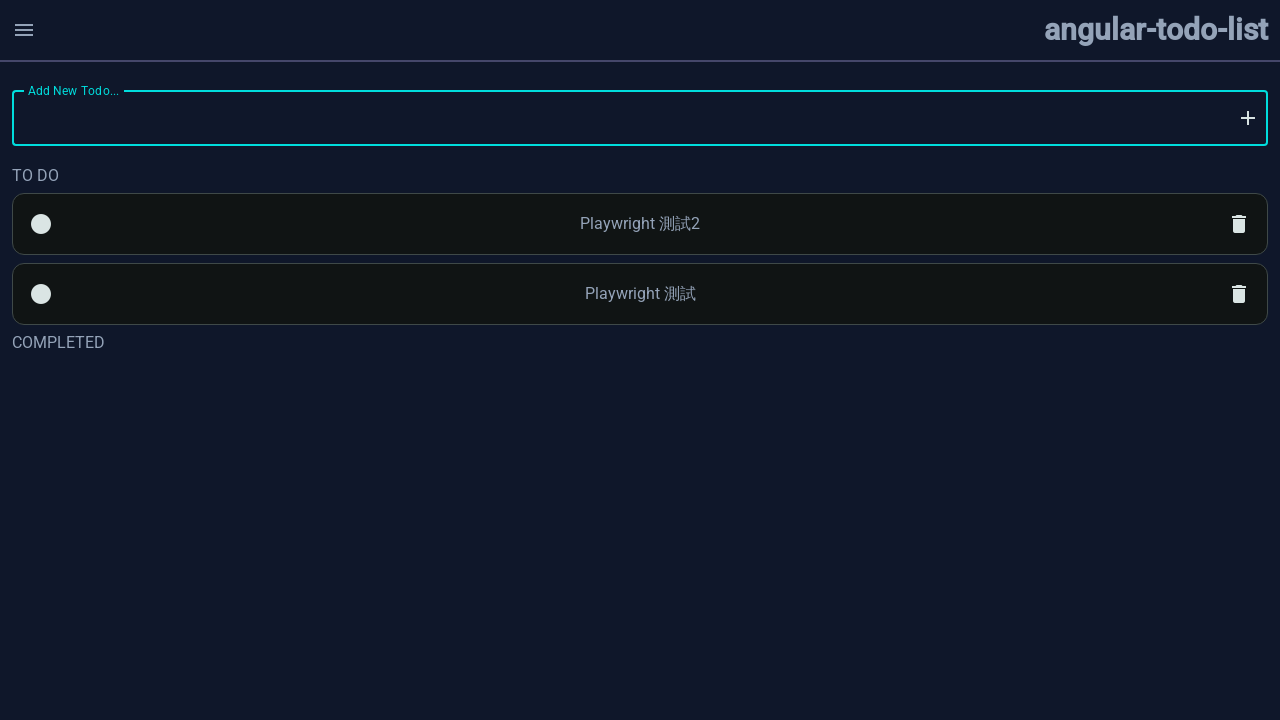